Tests navigation to "Phones" category from the catalog page and verifies the page title matches

Starting URL: http://intershop5.skillbox.ru/

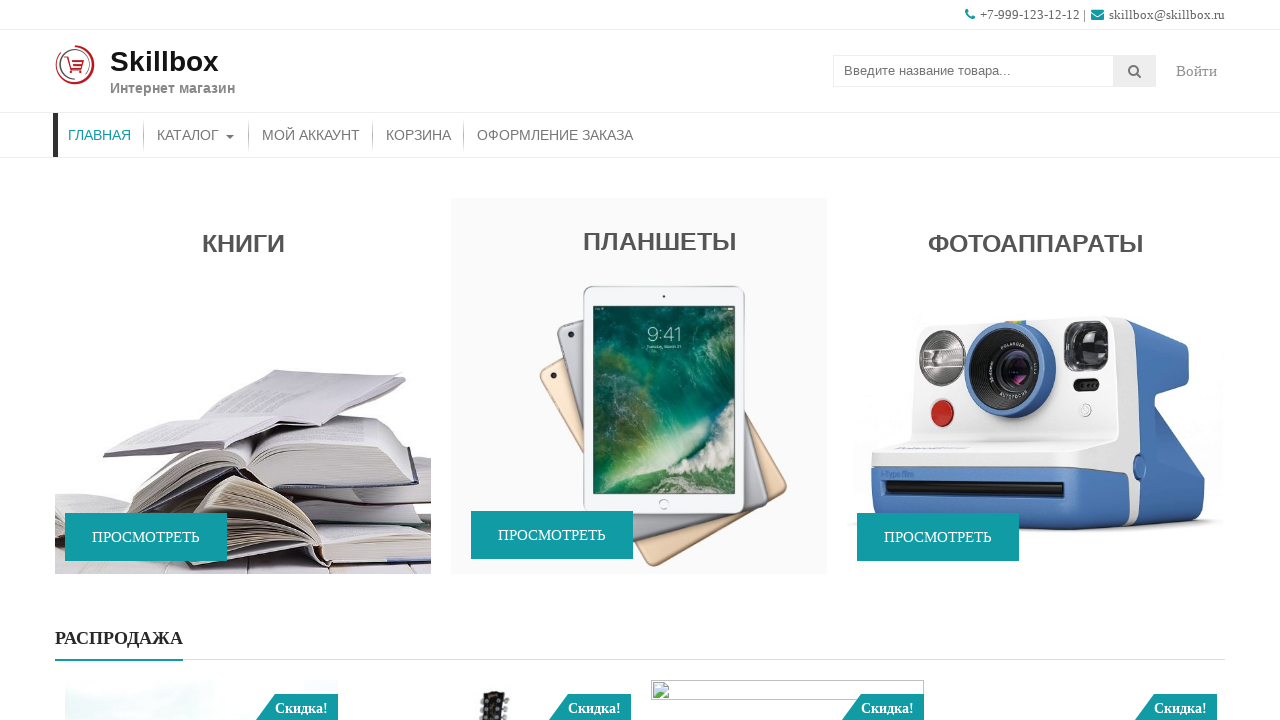

Clicked on Catalog menu item at (196, 135) on xpath=//*[contains(@class, 'store-menu')]//*[.='Каталог']
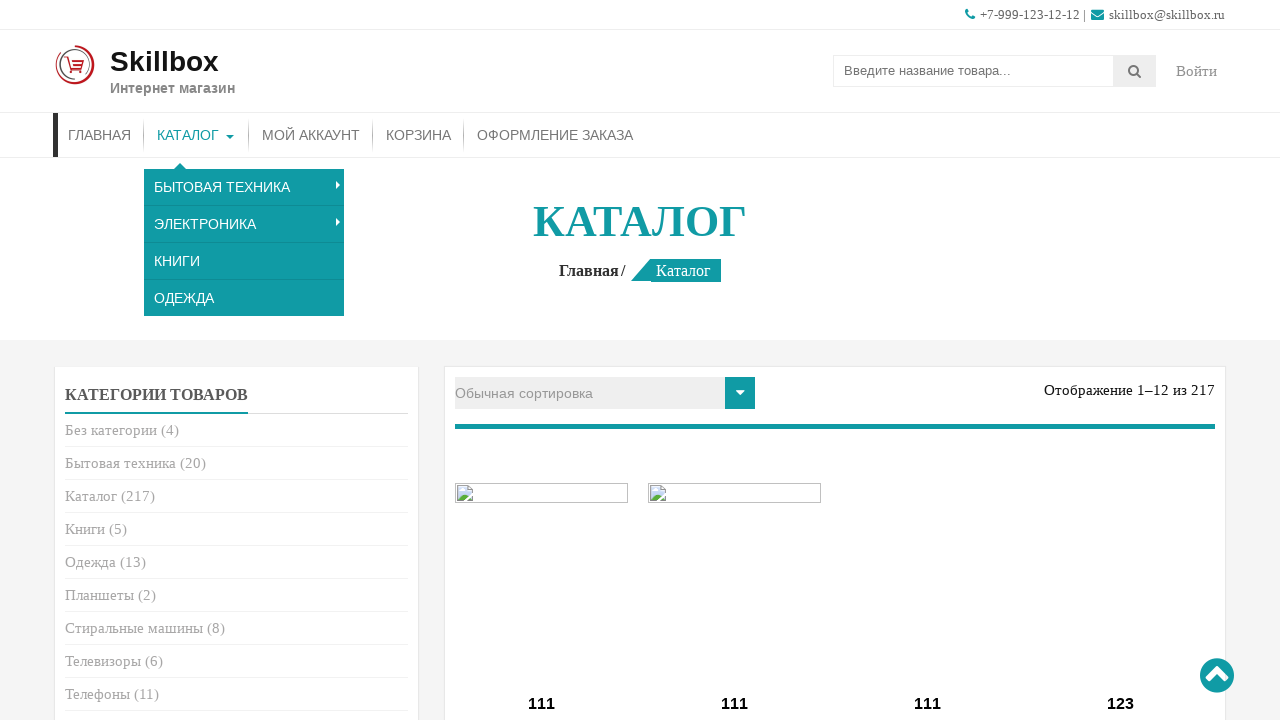

Clicked on Phones category link at (98, 694) on xpath=//*[contains(@class, 'cat-item')]/*[.= 'Телефоны']
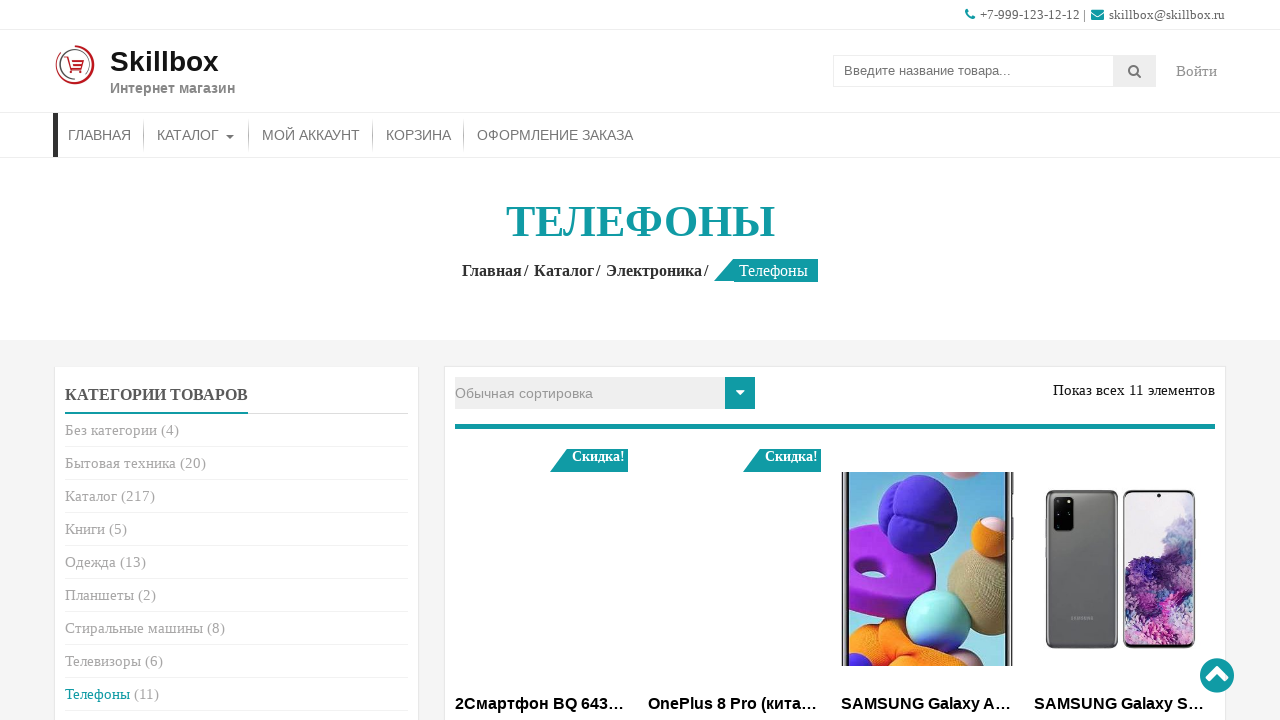

Phones category page loaded, page title element is visible
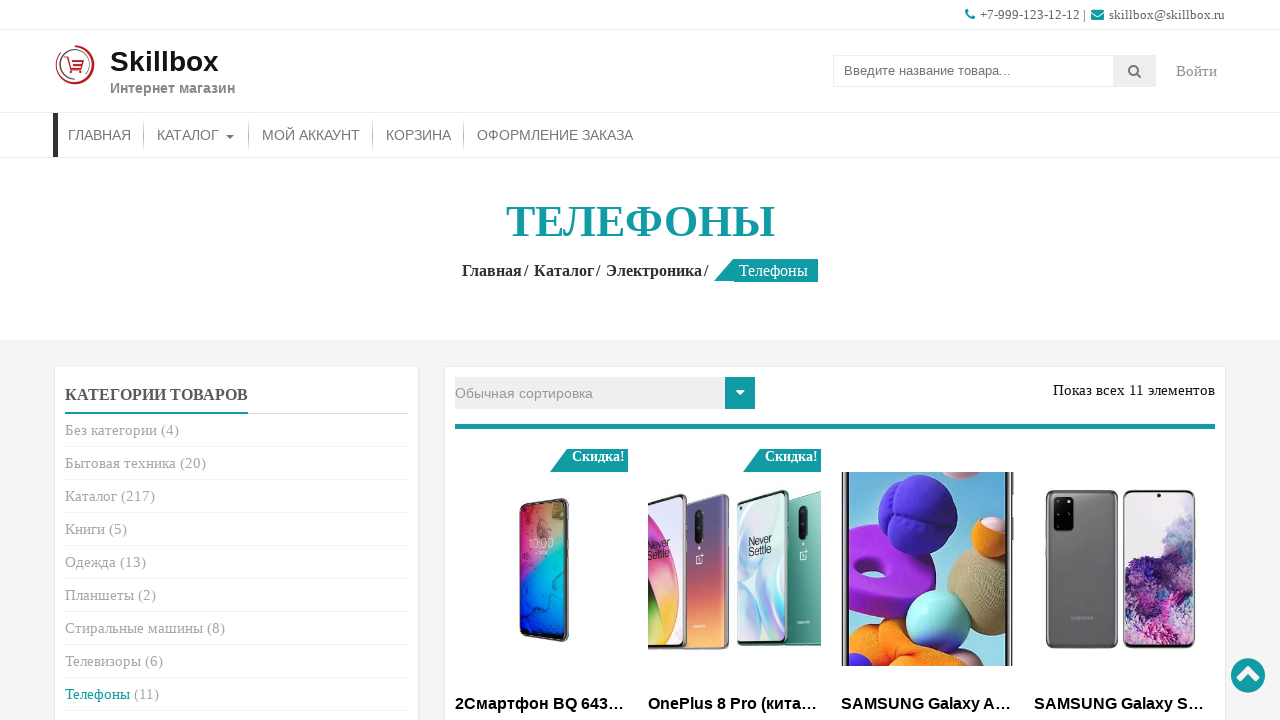

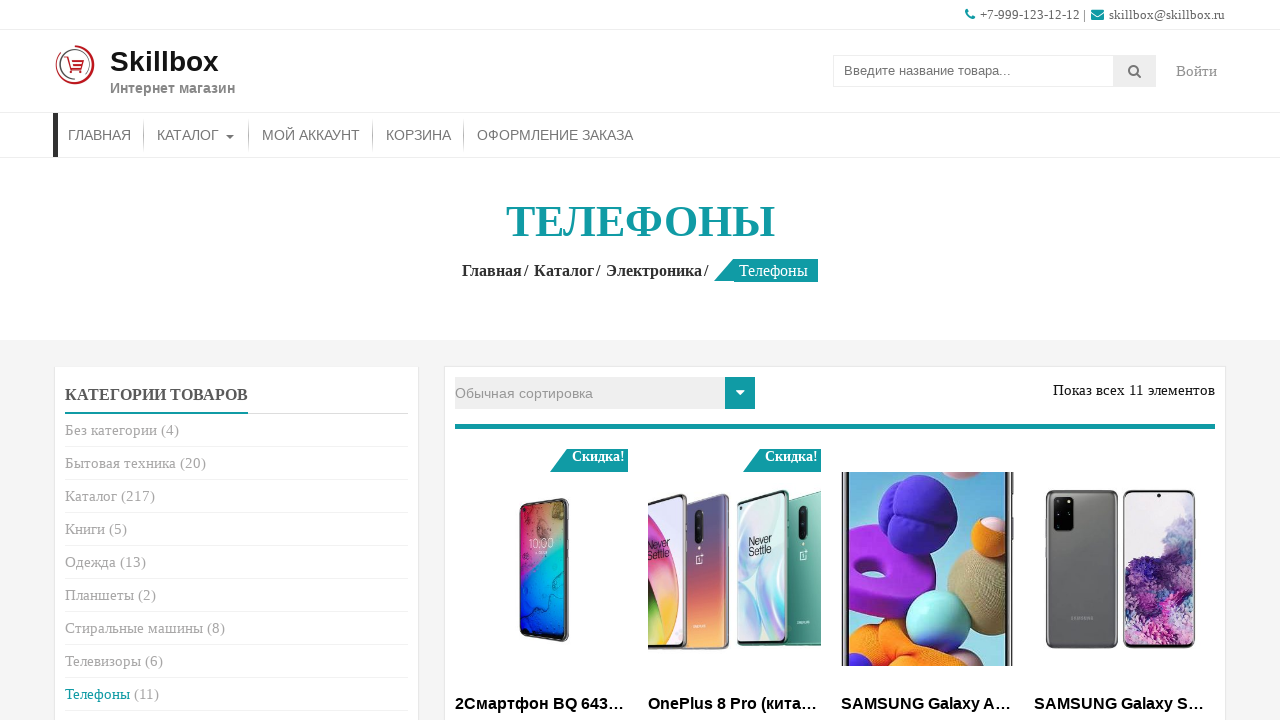